Tests sorting a table's Email column in ascending order by clicking the column header

Starting URL: http://the-internet.herokuapp.com/tables

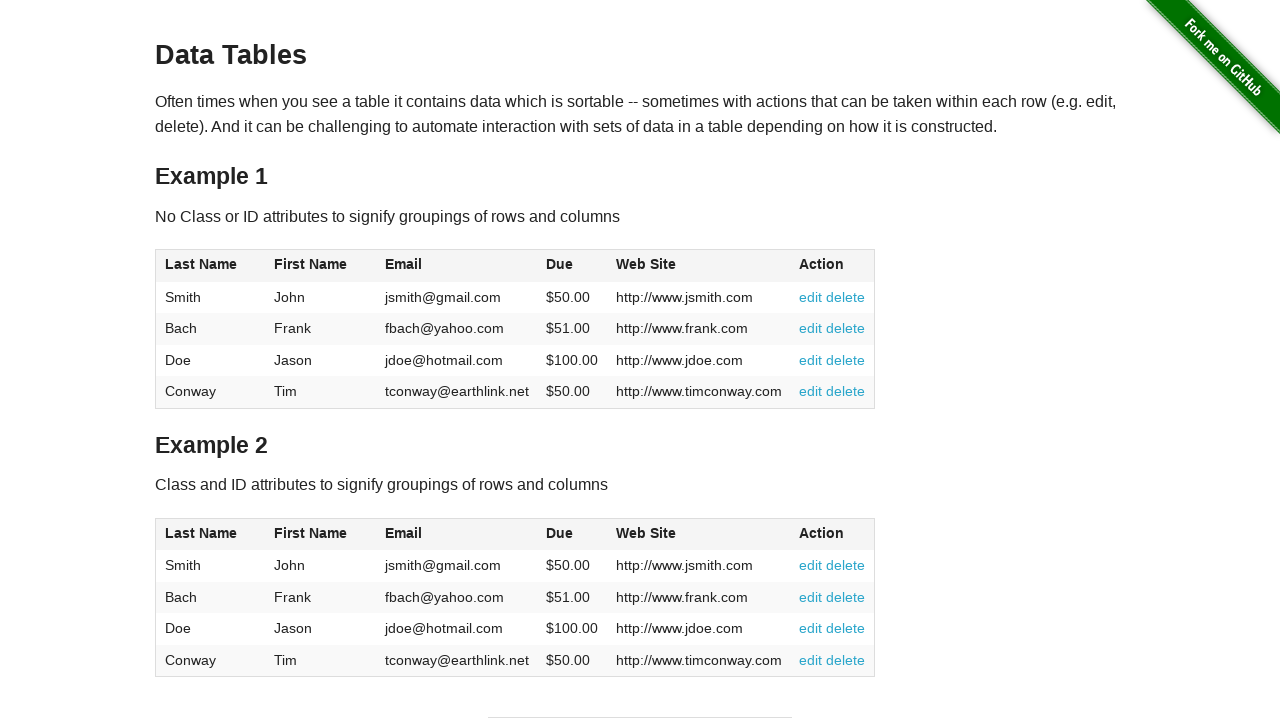

Clicked Email column header to sort in ascending order at (457, 266) on #table1 thead tr th:nth-of-type(3)
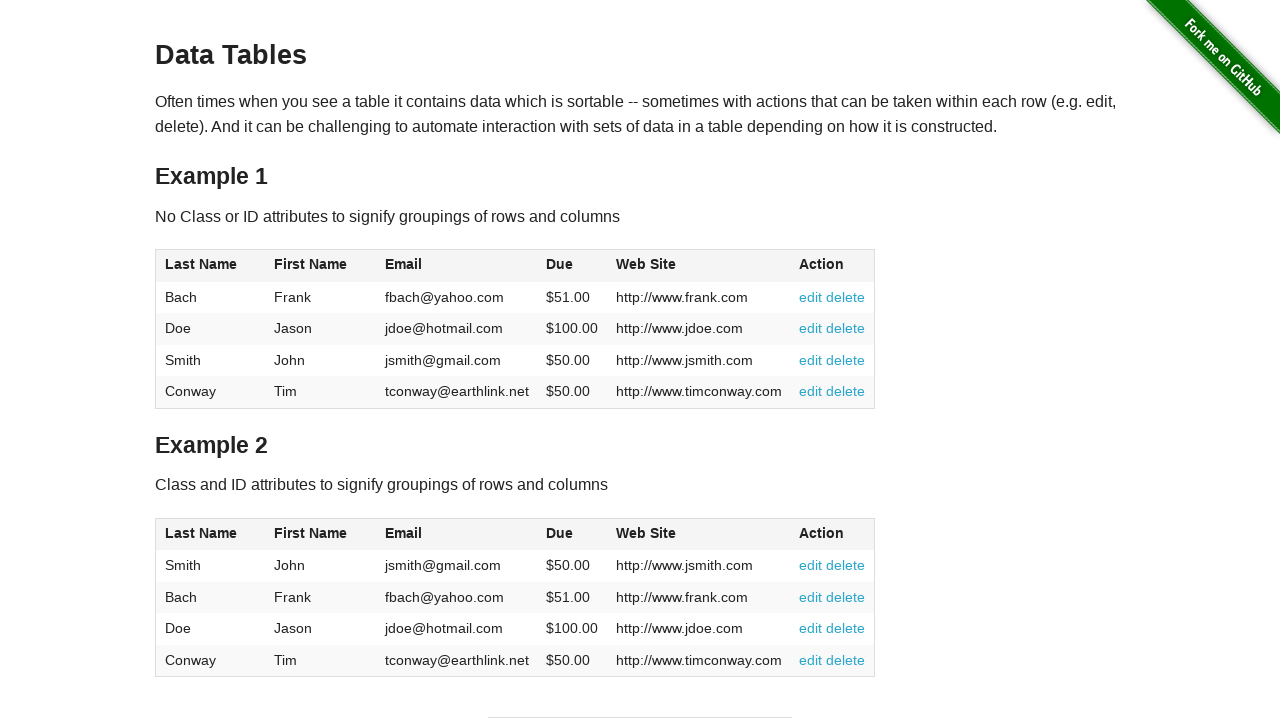

Table data loaded and Email column is visible
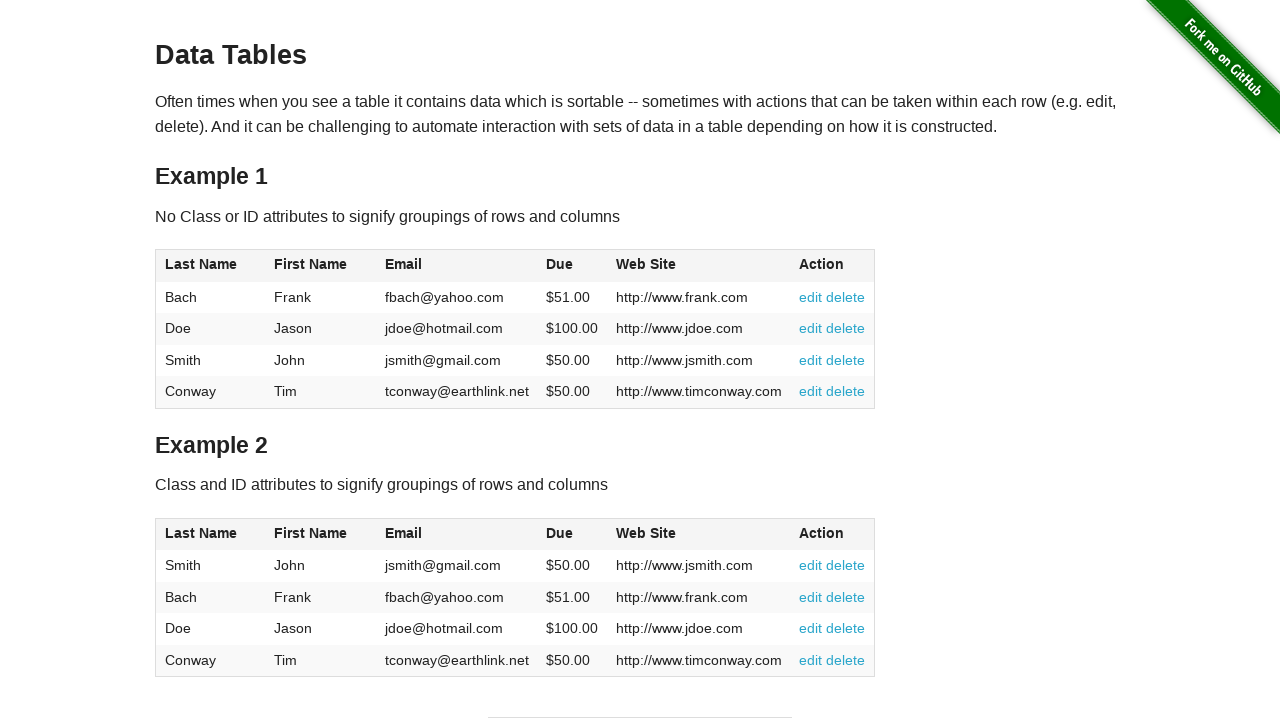

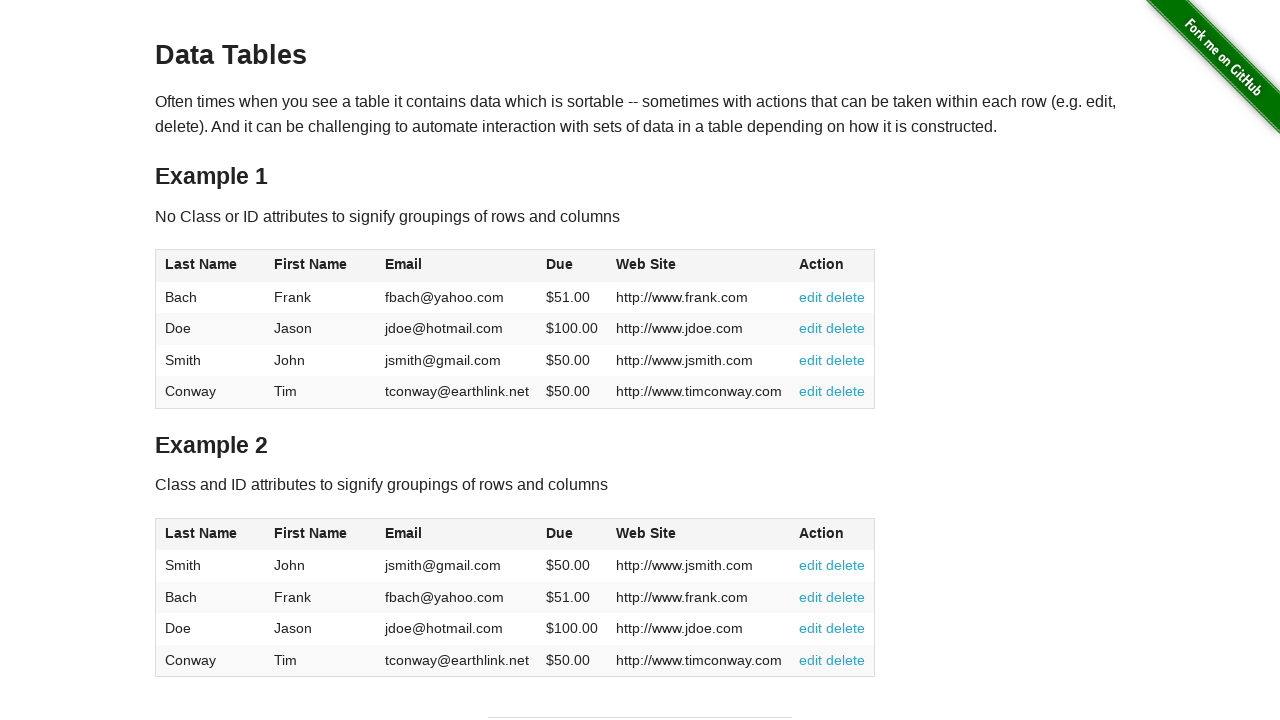